Navigates to executeautomation.com website and verifies the page loads successfully

Starting URL: https://executeautomation.com

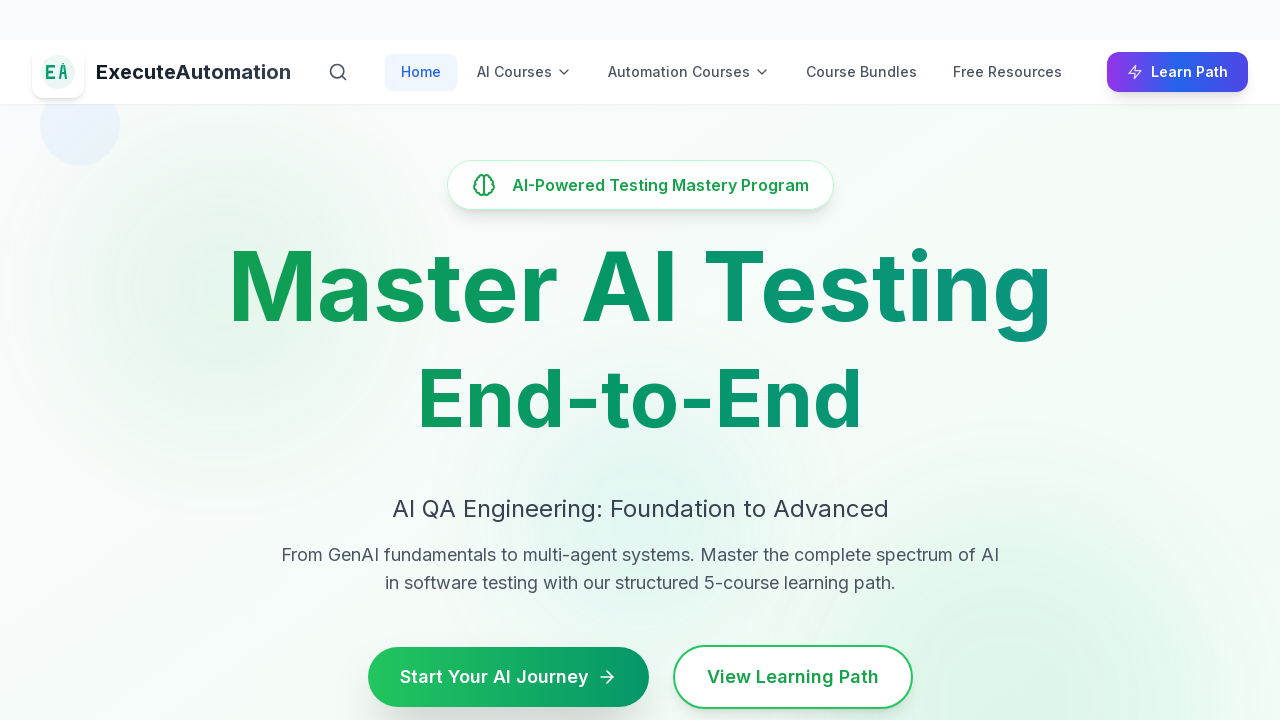

Waited for page to reach domcontentloaded state
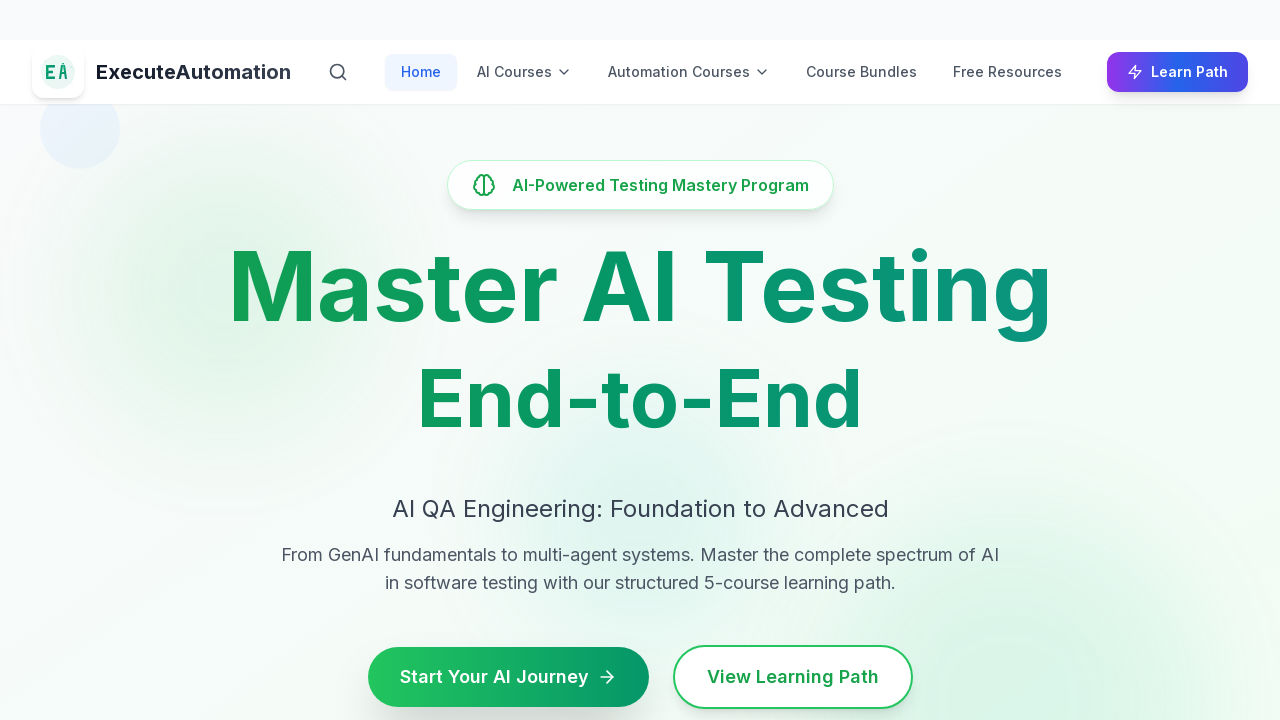

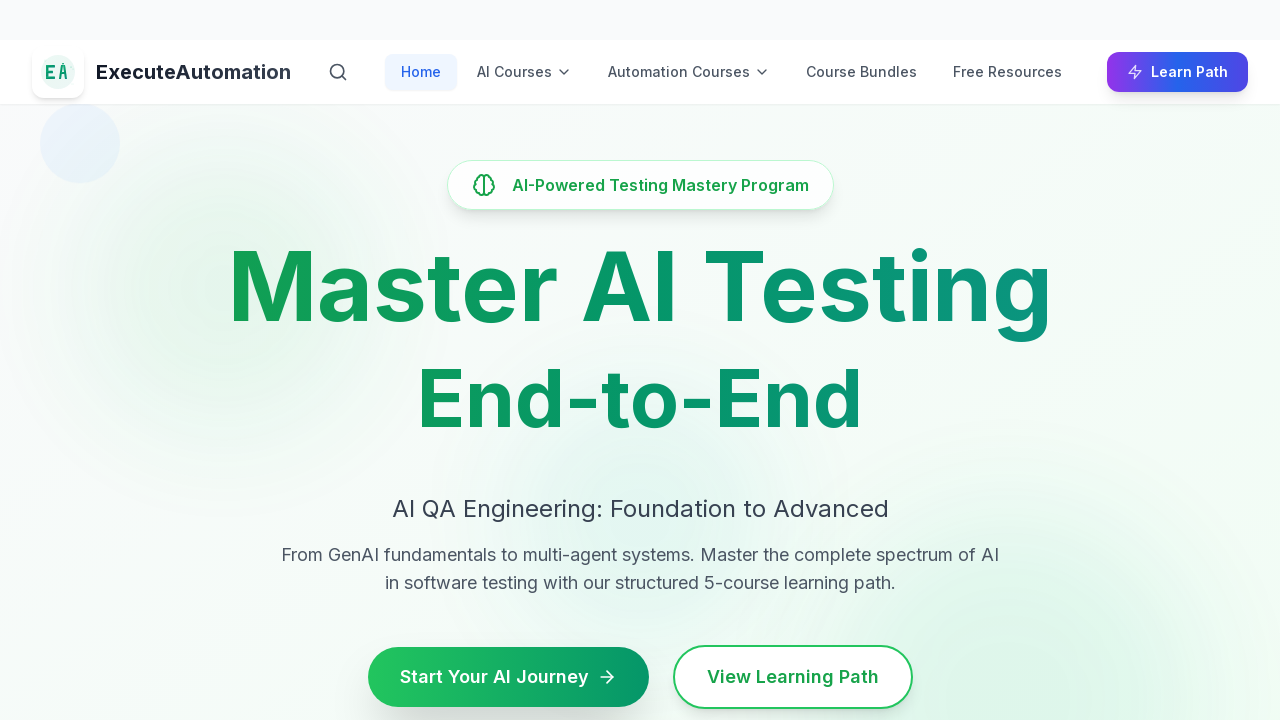